Tests dropdown selection functionality by selecting various options from a sports dropdown and a day-of-week dropdown menu.

Starting URL: https://thefreerangetester.github.io/sandbox-automation-testing/

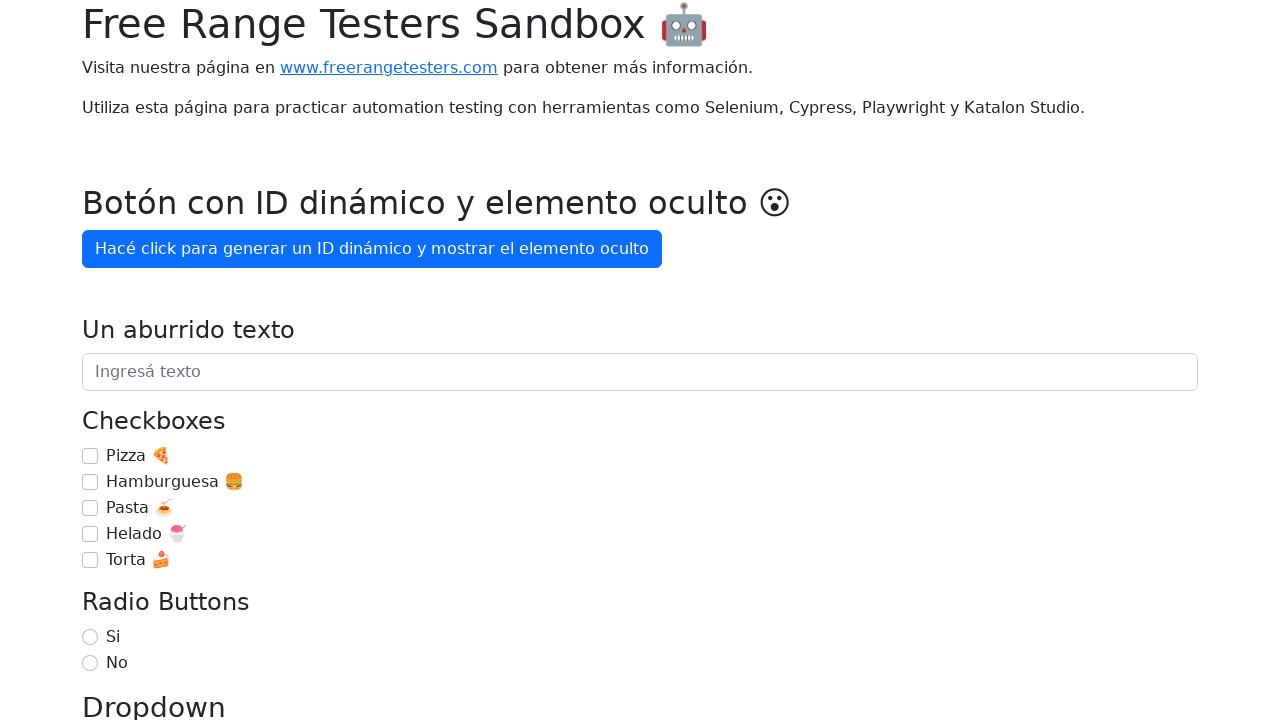

Navigated to sandbox automation testing page
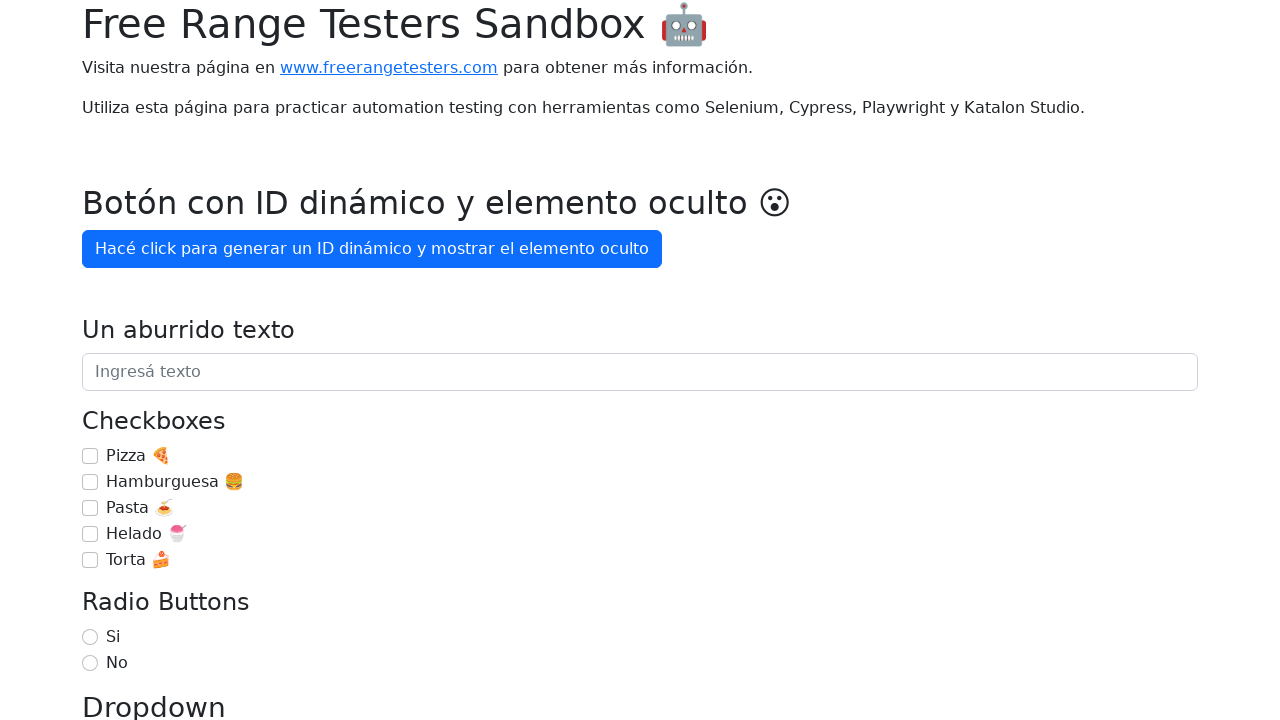

Located sports dropdown element
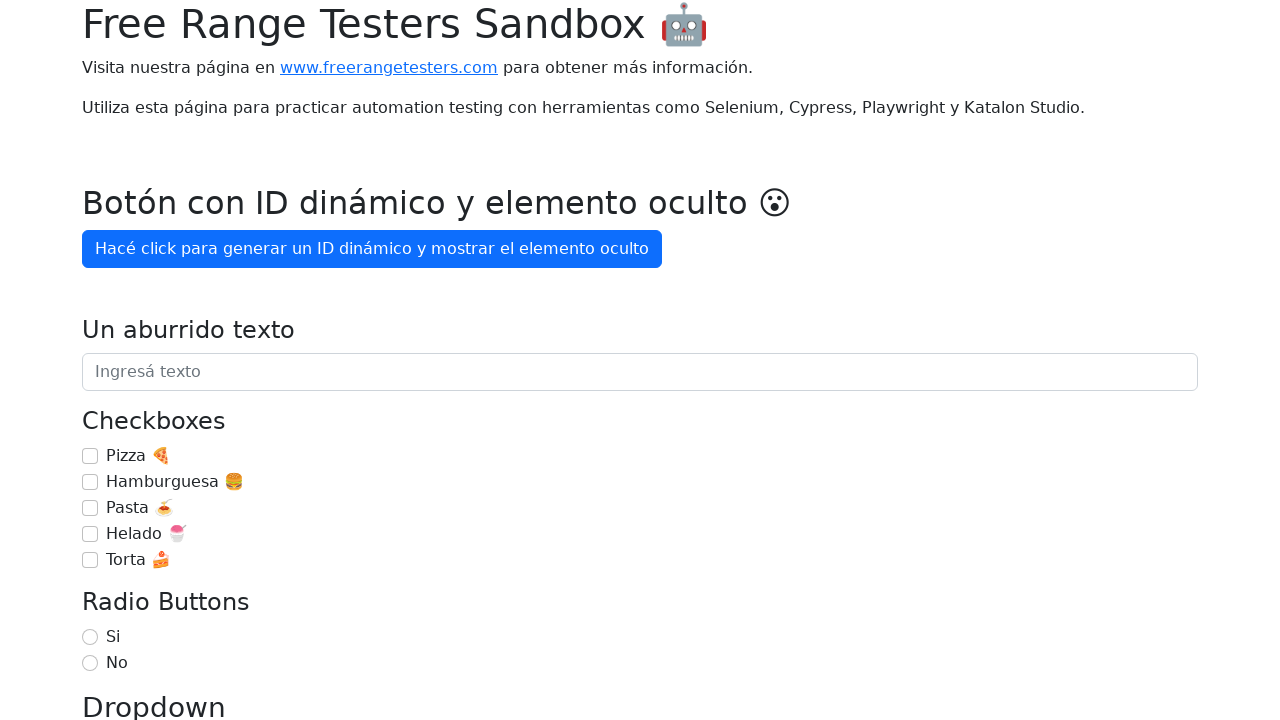

Selected 'Fútbol' from sports dropdown on #formBasicSelect
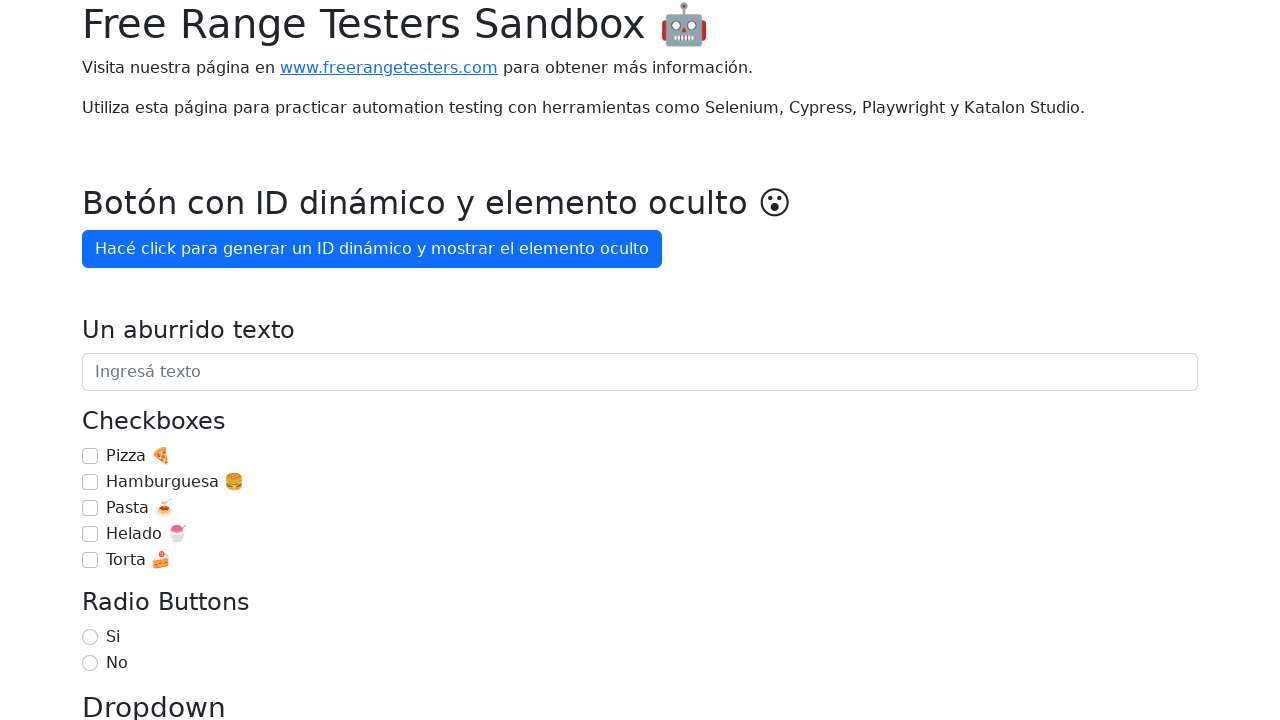

Selected 'Basketball' from sports dropdown on #formBasicSelect
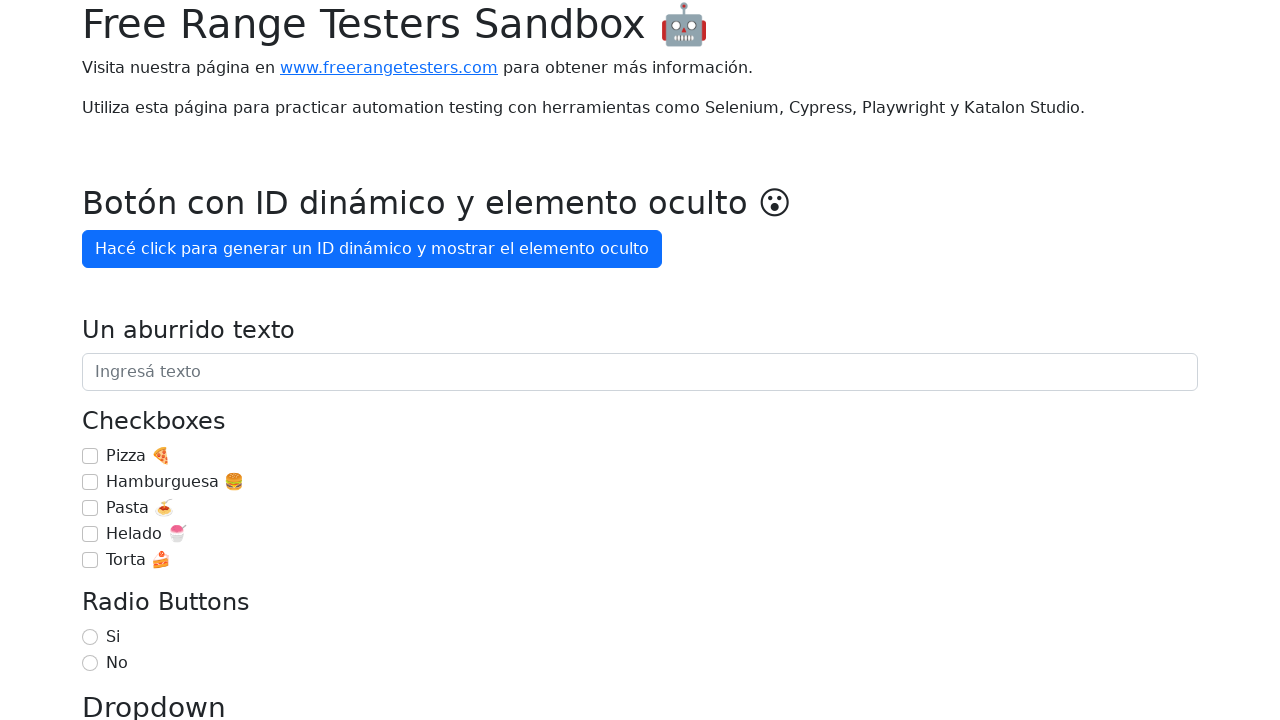

Selected 'Tennis' from sports dropdown on #formBasicSelect
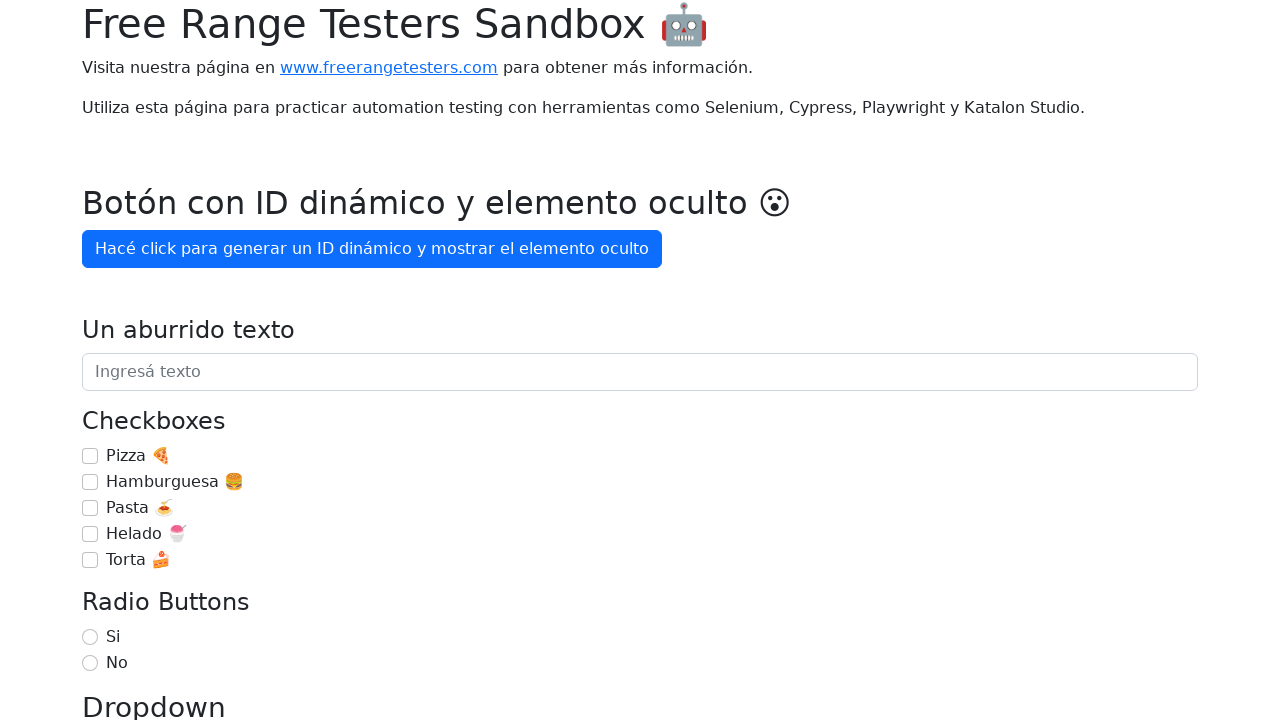

Selected 'Seleccioná un deporte' from sports dropdown on #formBasicSelect
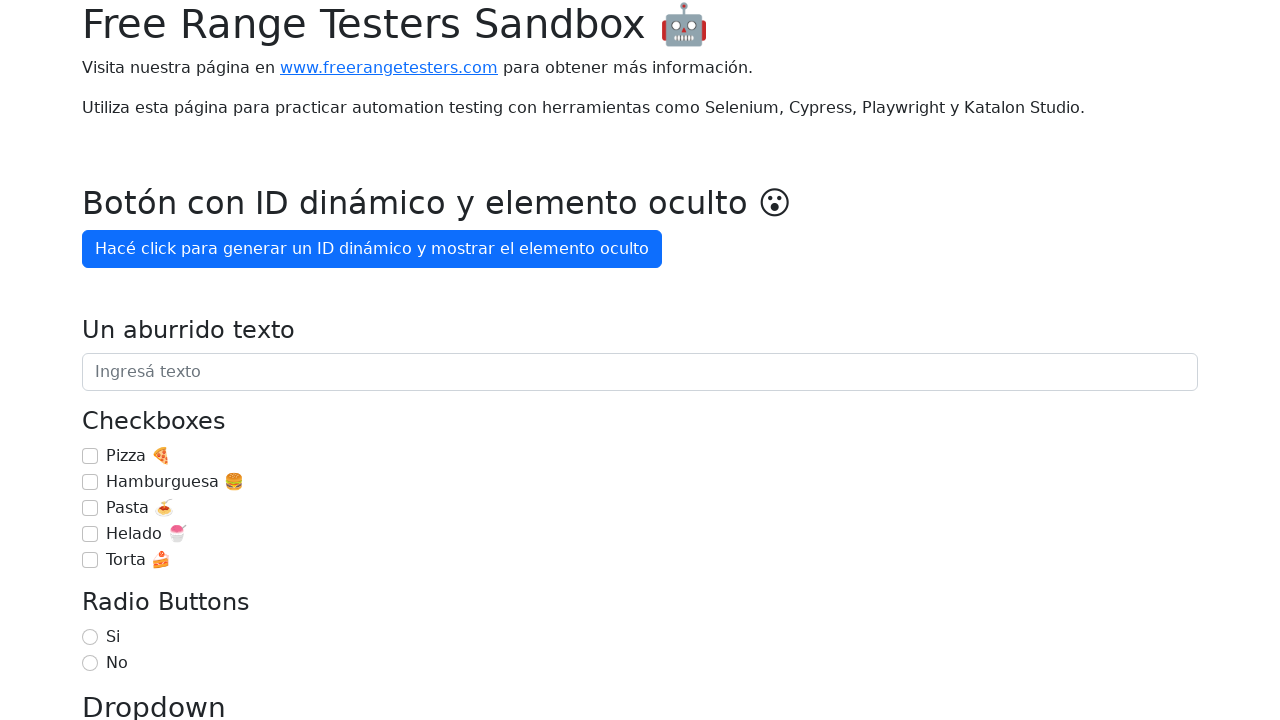

Selected 'Basketball' as final selection from Dropdown label on internal:label="Dropdown"i
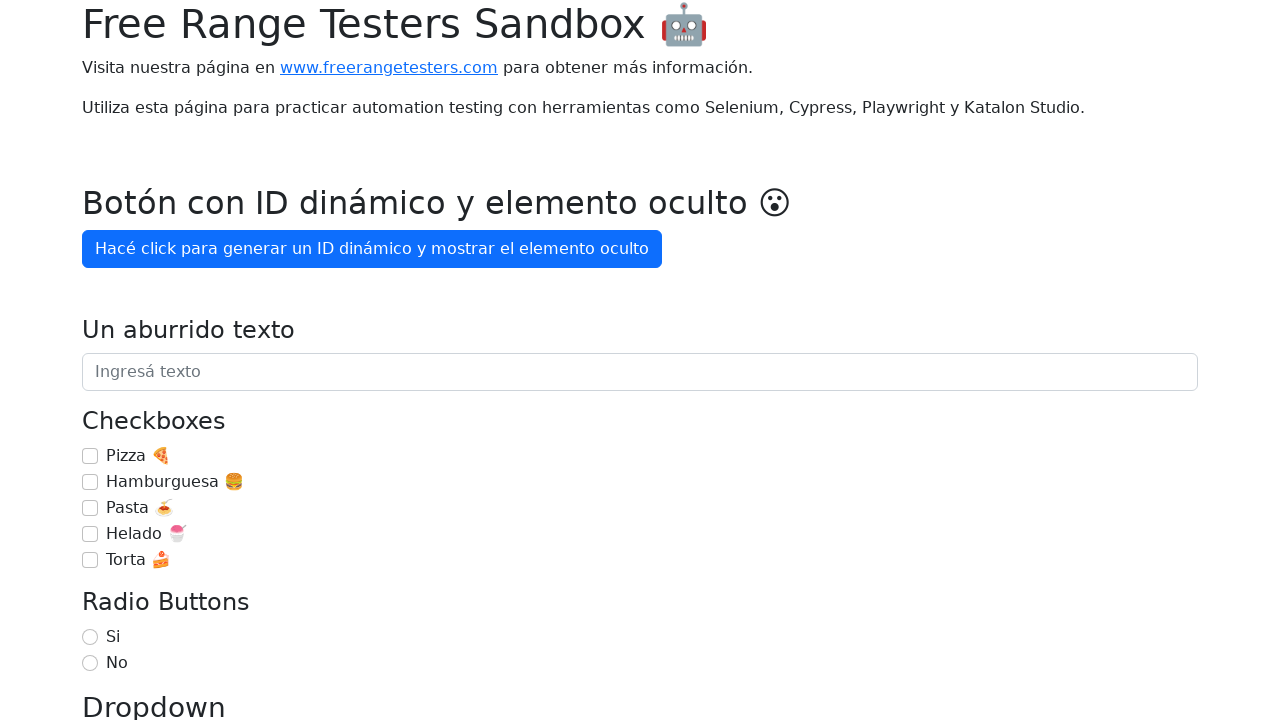

Clicked on 'Día de la semana' dropdown button at (171, 360) on internal:role=button[name="Día de la semana"i]
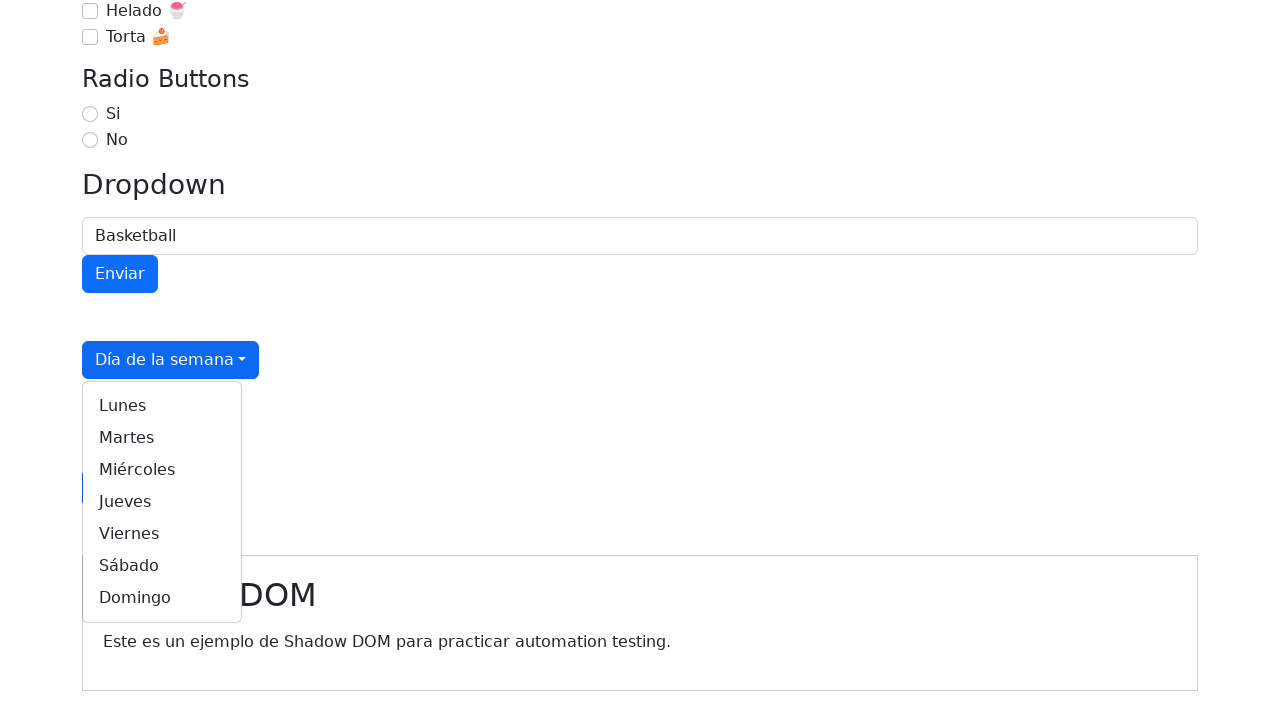

Selected 'Jueves' from day of week dropdown at (162, 502) on internal:role=link[name="Jueves"i]
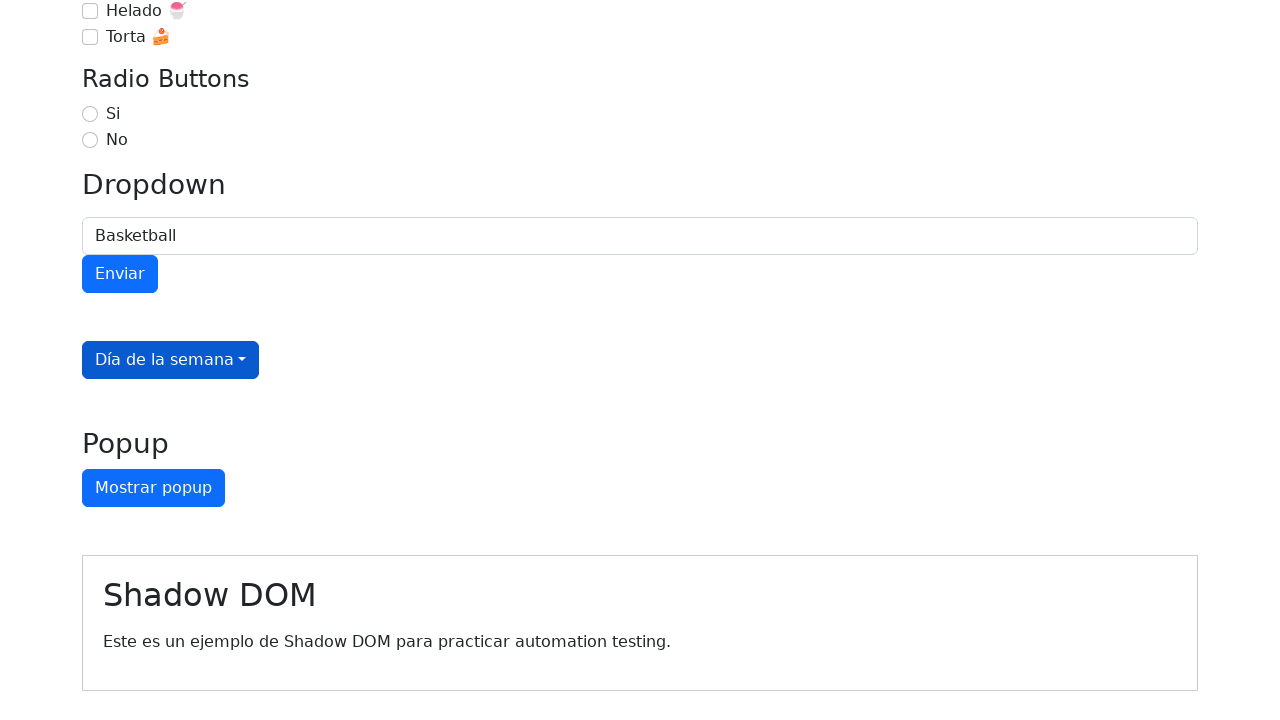

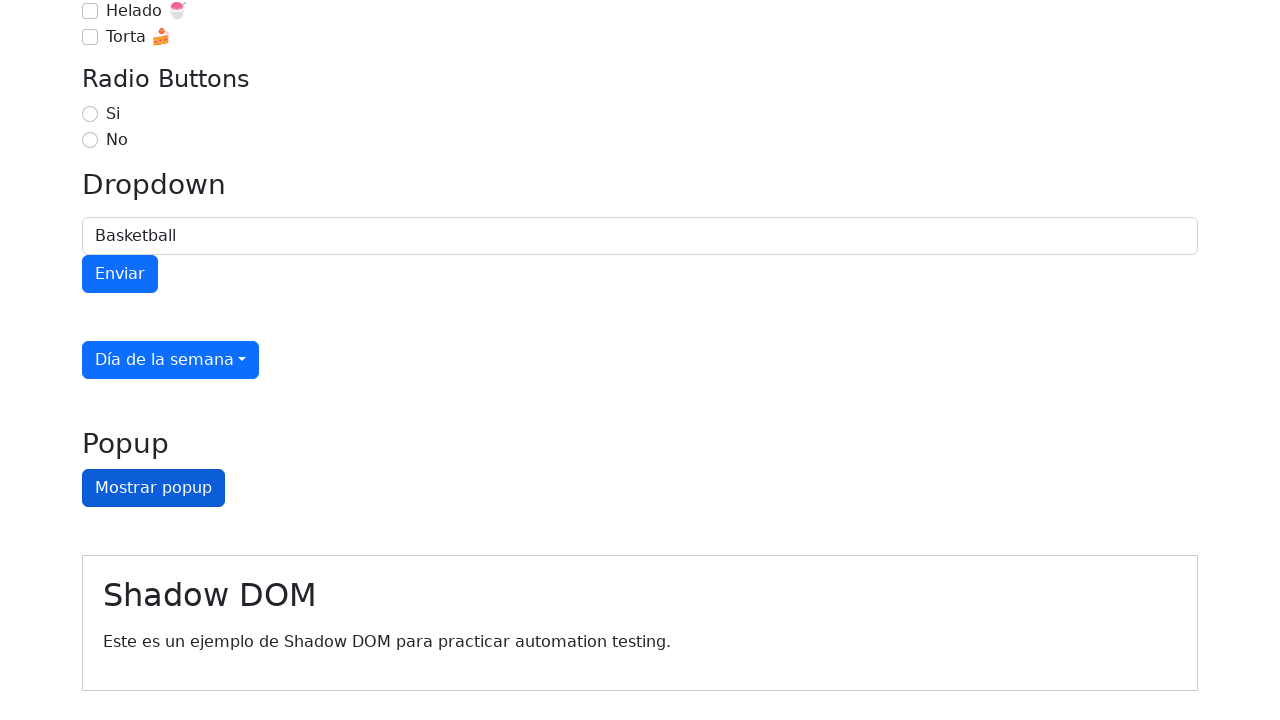